Tests navigation to the password recovery page by clicking the "Forgot Password" link

Starting URL: https://opensource-demo.orangehrmlive.com/web/index.php/auth/login

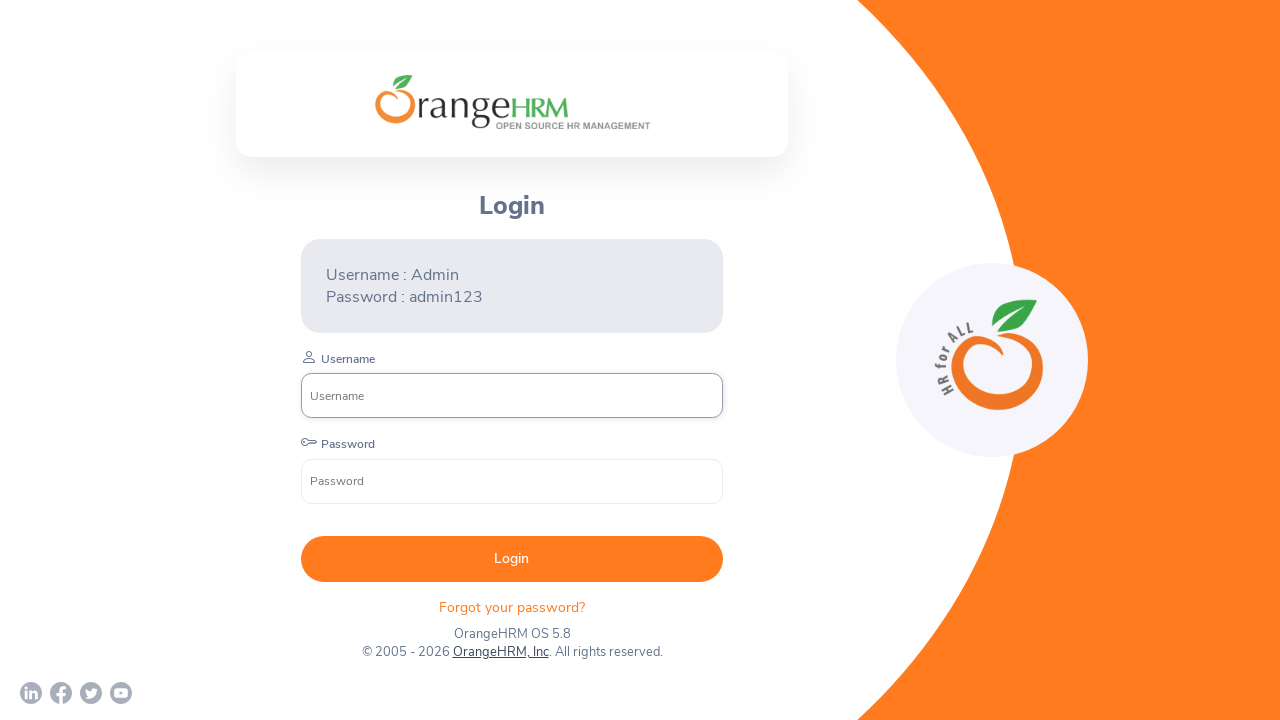

Clicked 'Forgot Password' link on login page at (512, 607) on p.oxd-text.oxd-text--p.orangehrm-login-forgot-header
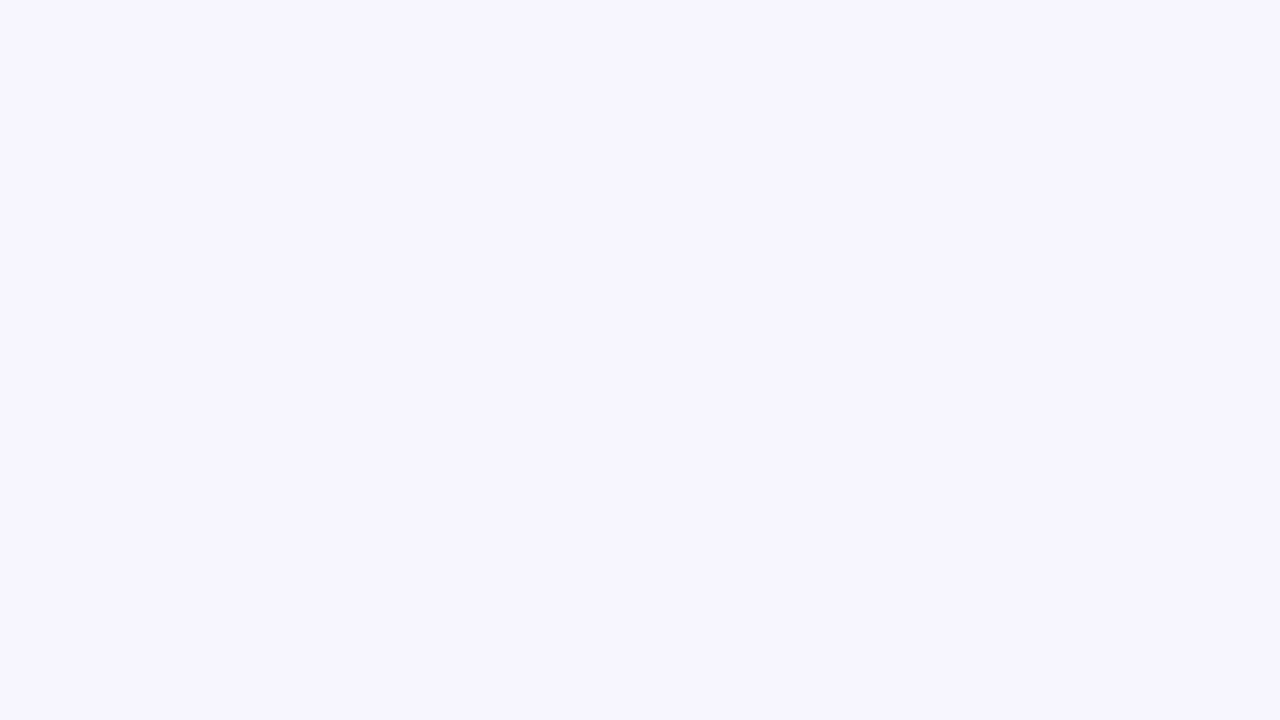

Successfully navigated to password reset page
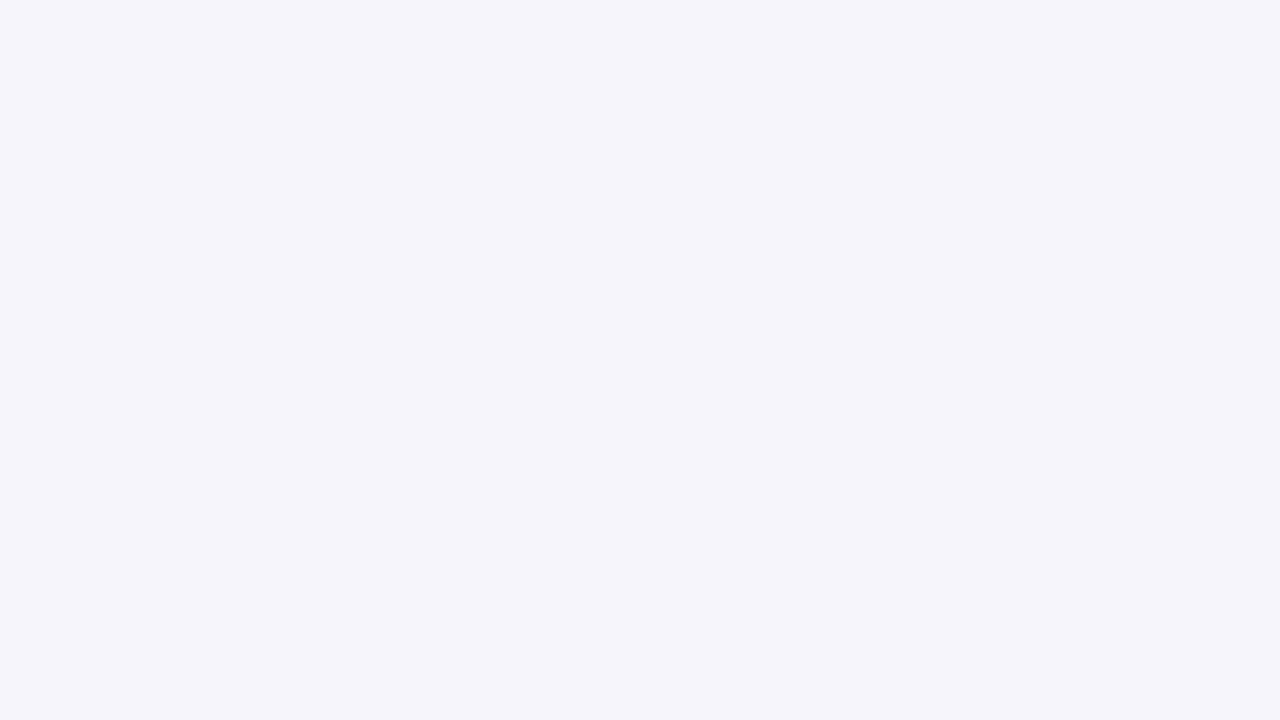

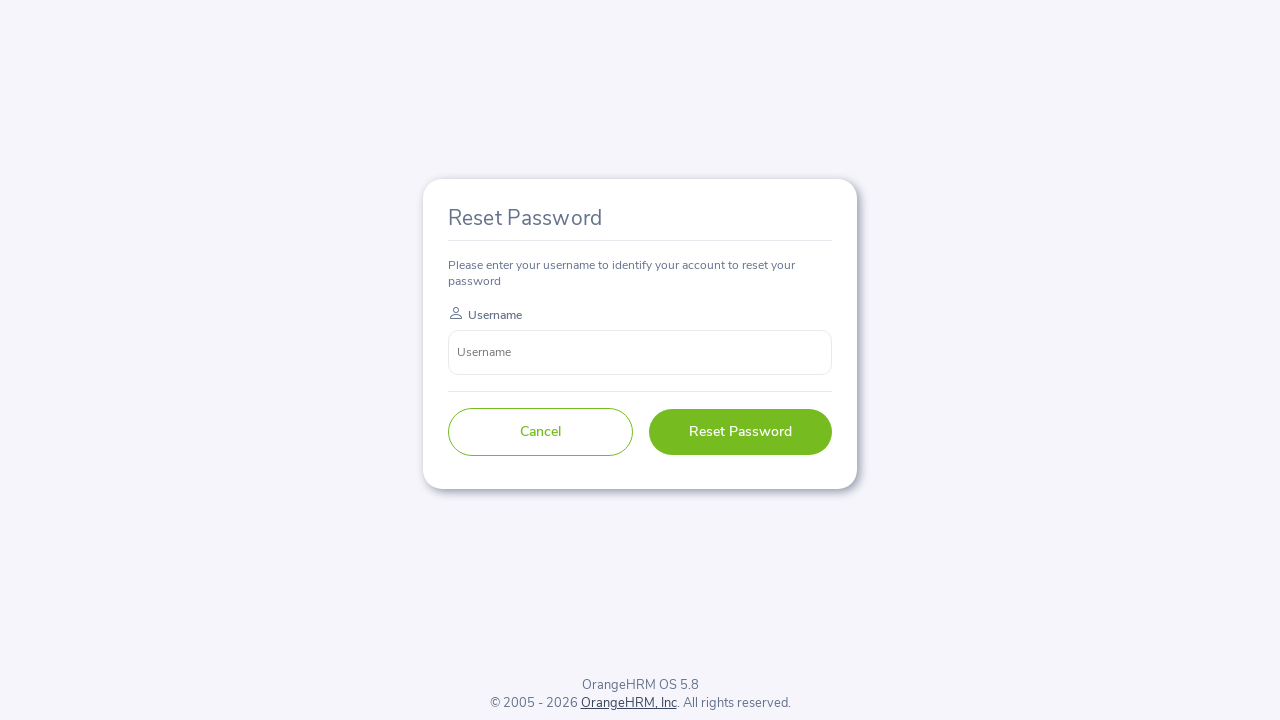